Tests GitHub search functionality by searching for a specific repository, navigating to it, opening the Issues tab, and verifying that a specific issue number exists.

Starting URL: https://github.com

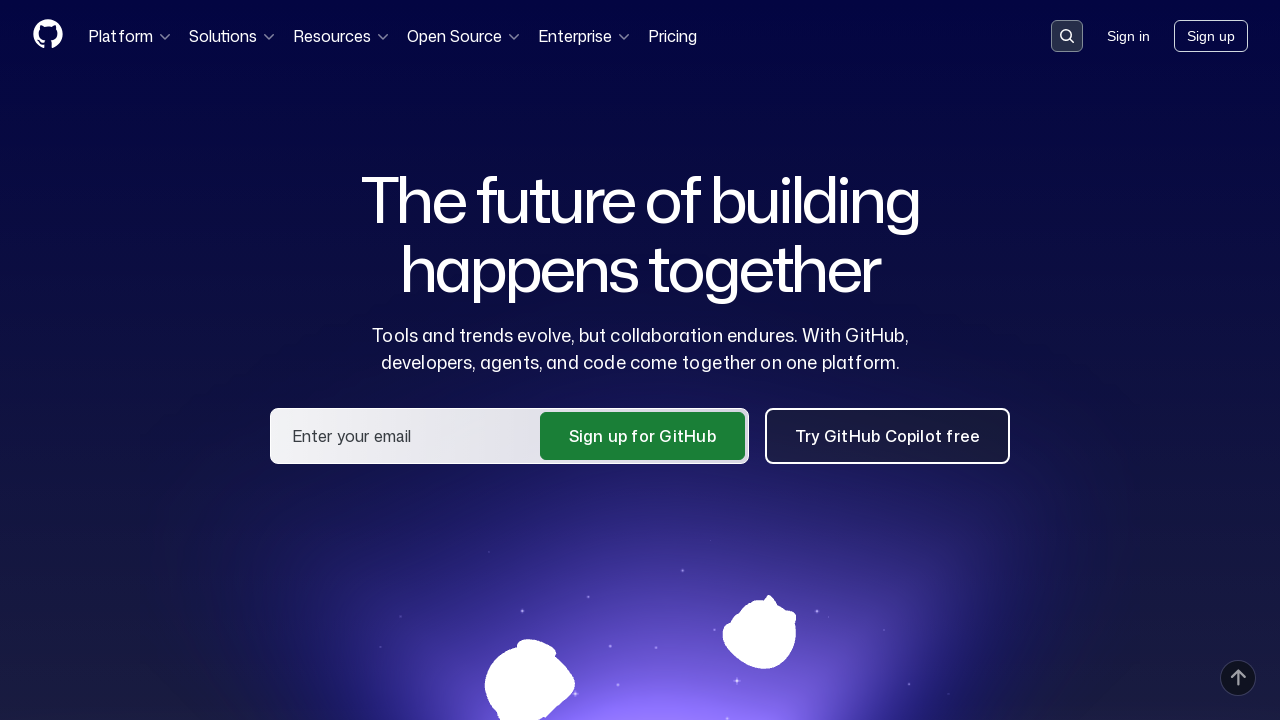

Clicked on search input container at (1067, 36) on .search-input-container
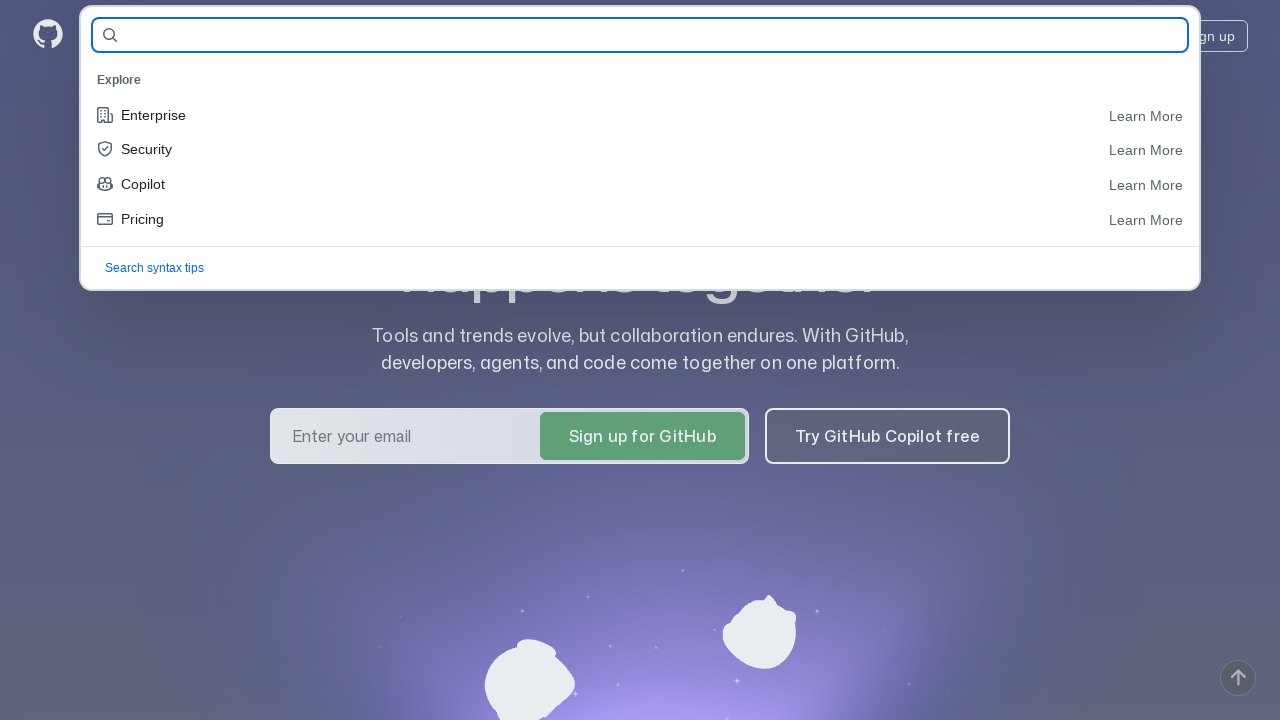

Filled search field with 'YanaYakovlevaQA/ParameterizedTest' on #query-builder-test
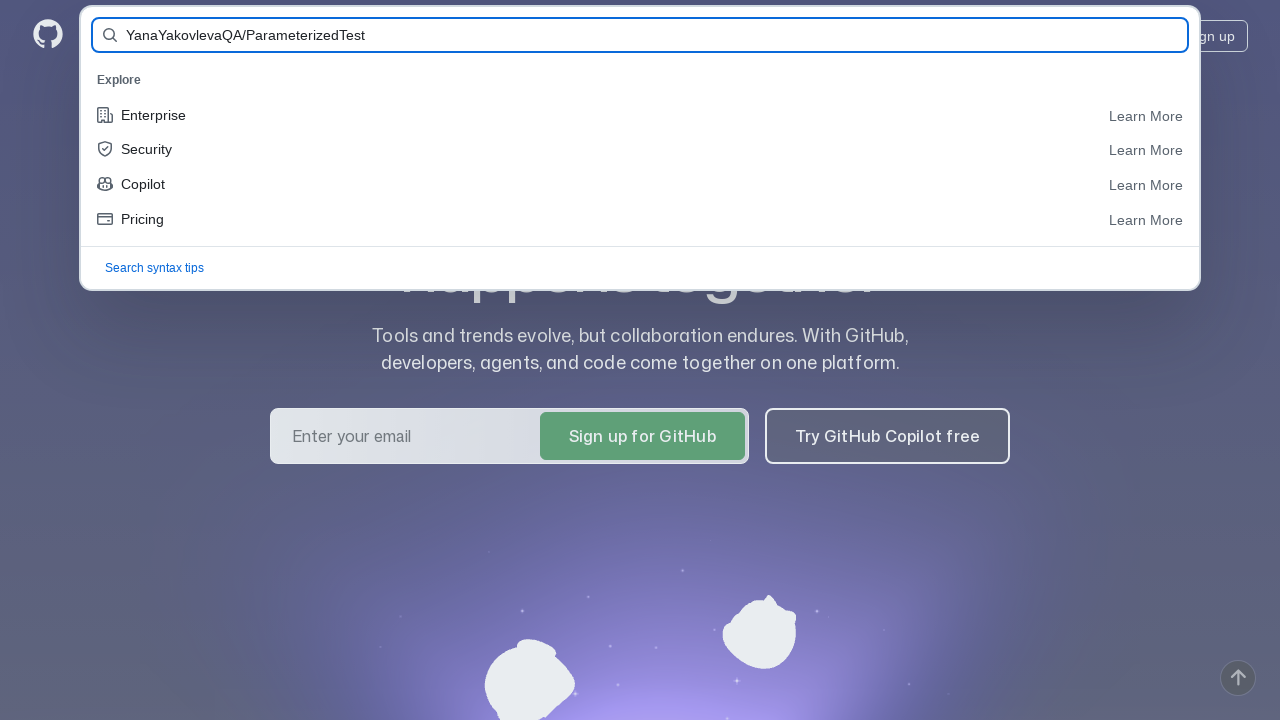

Pressed Enter to submit search query on #query-builder-test
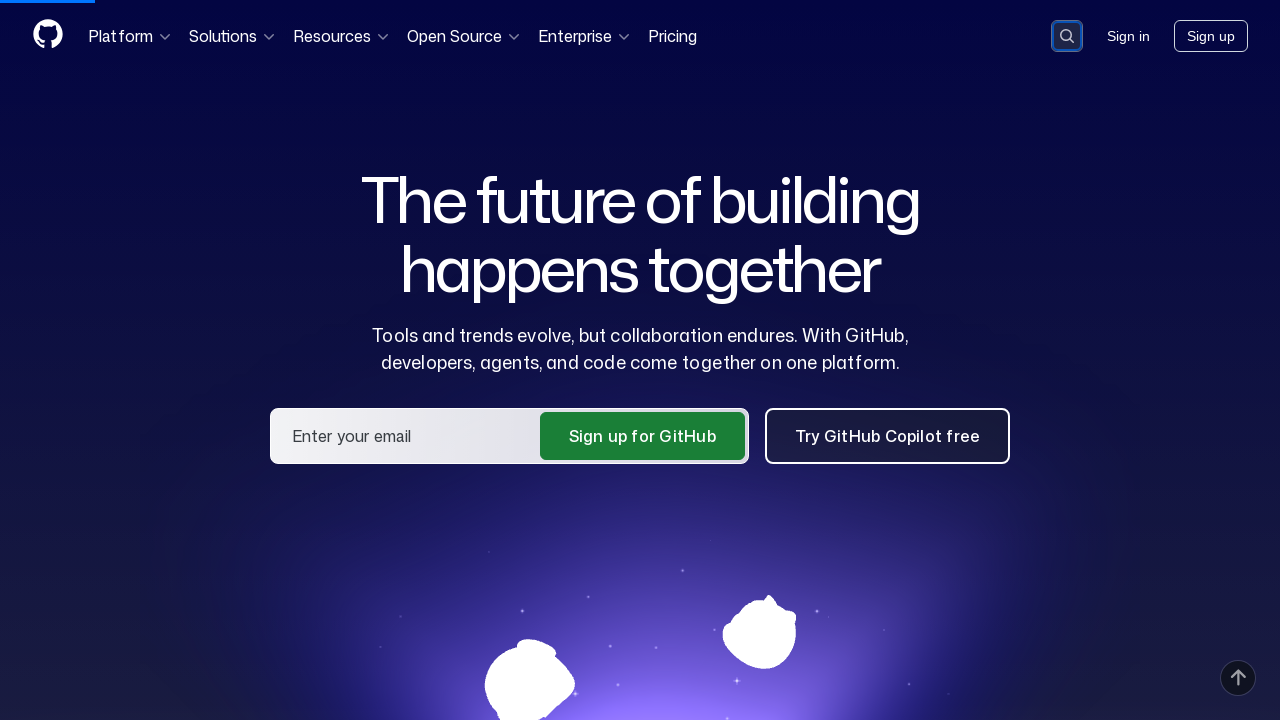

Clicked on repository link 'YanaYakovlevaQA/ParameterizedTest' in search results at (510, 161) on a:has-text('YanaYakovlevaQA/ParameterizedTest')
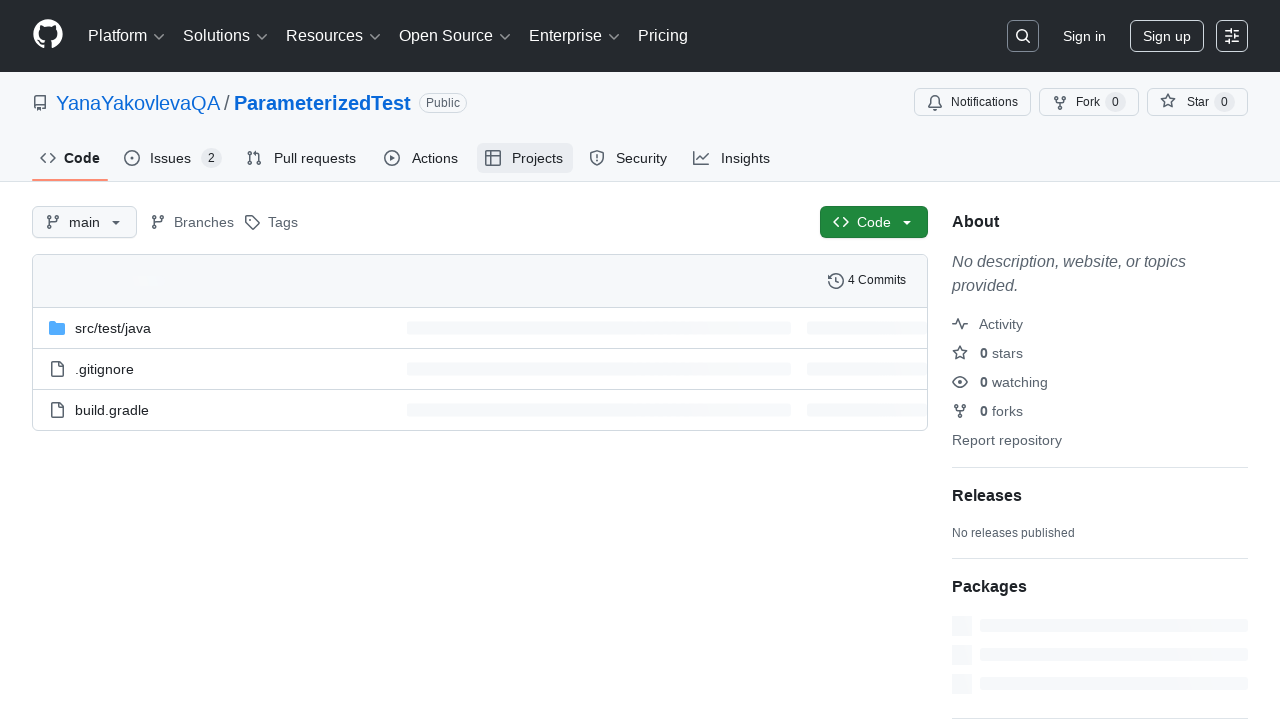

Clicked on Issues tab at (173, 158) on #issues-tab
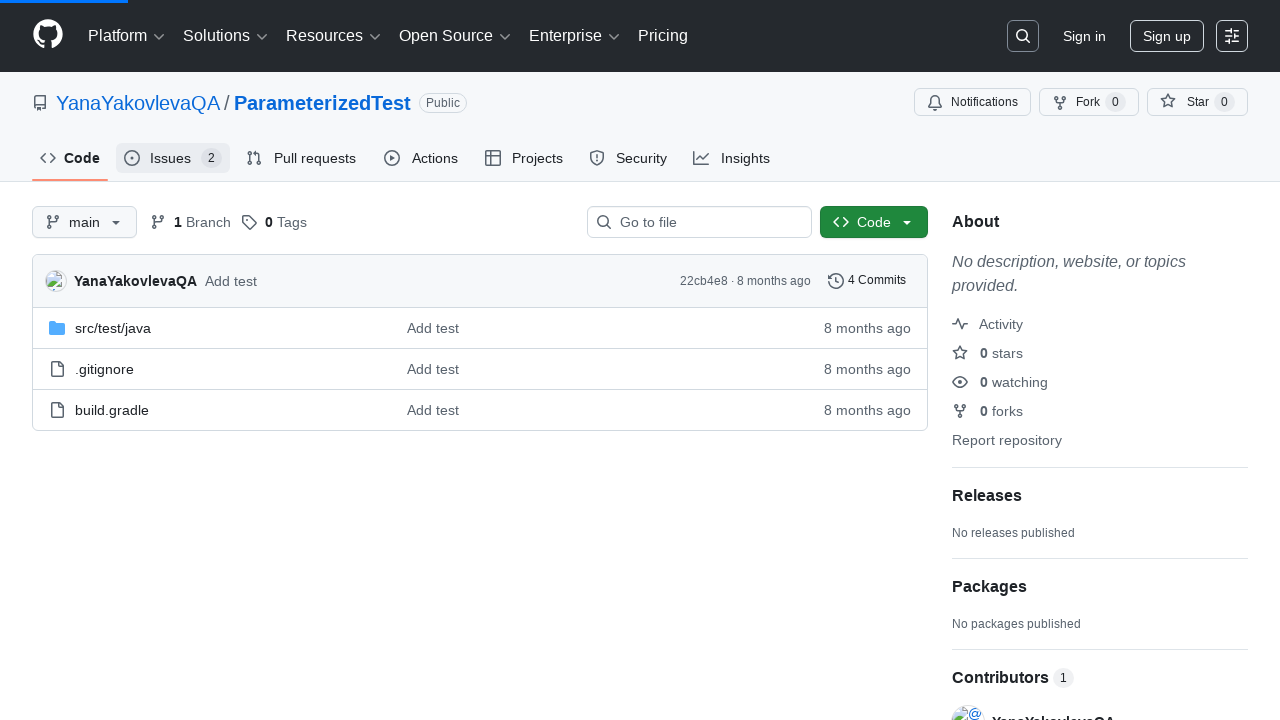

Verified issue #2 exists in repository
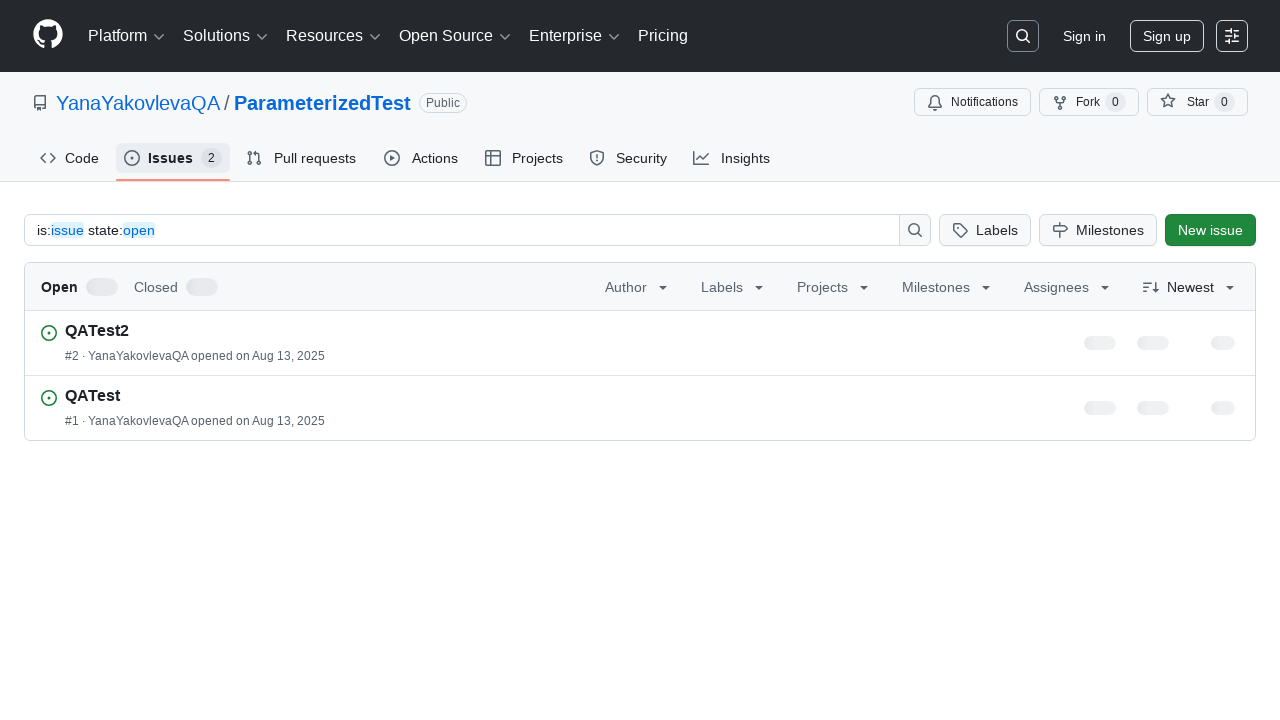

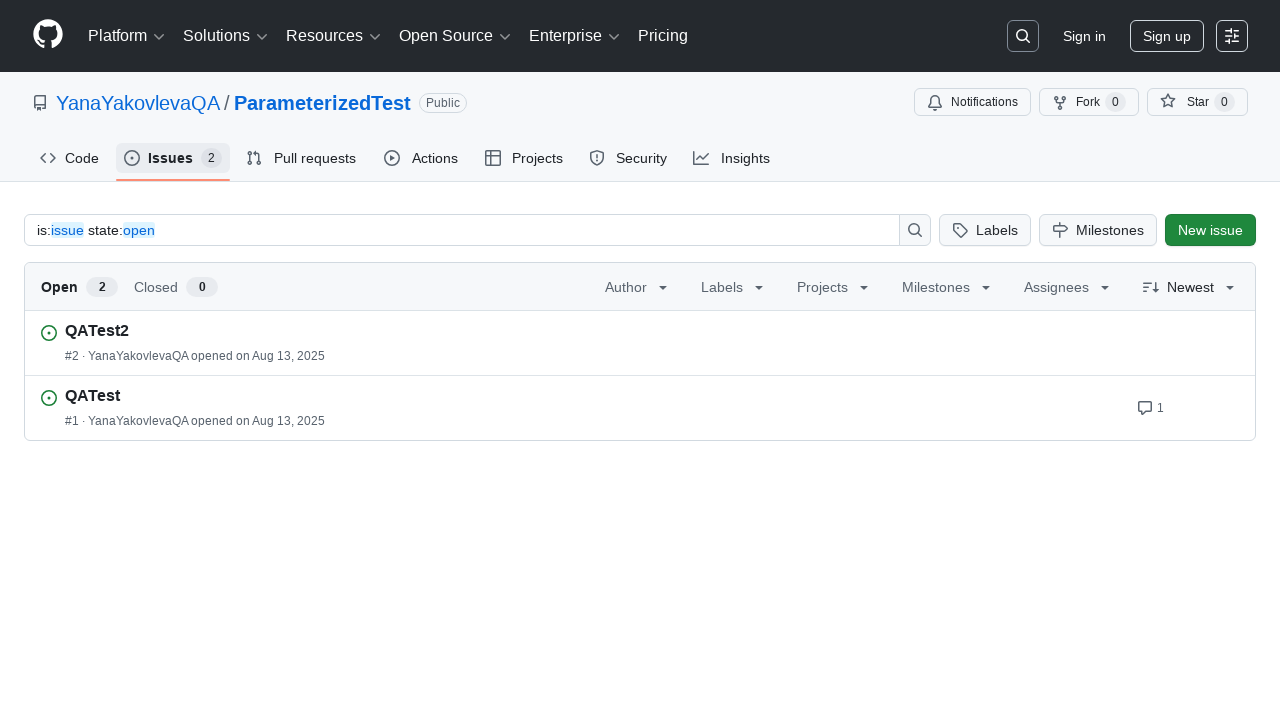